Tests double-click functionality on a button and verifies the resulting text change

Starting URL: https://automationfc.github.io/basic-form/index.html

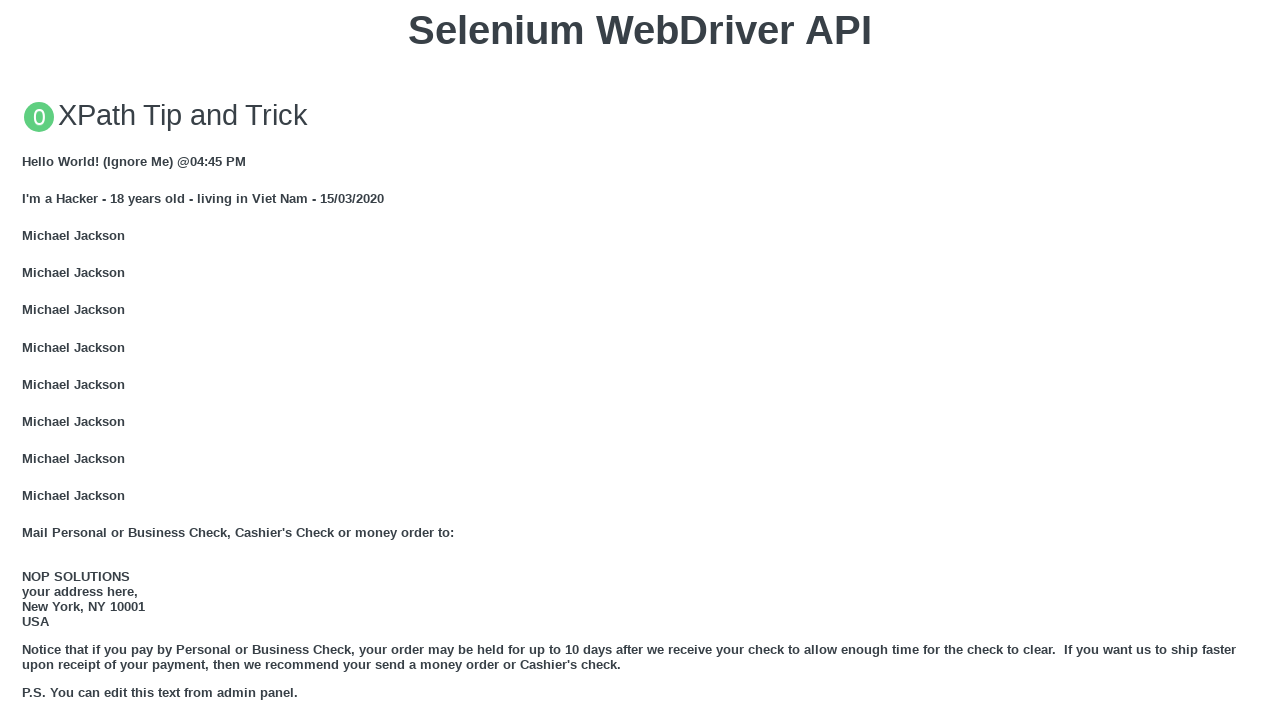

Double-clicked the 'Double click me' button at (640, 361) on xpath=//button[text()='Double click me']
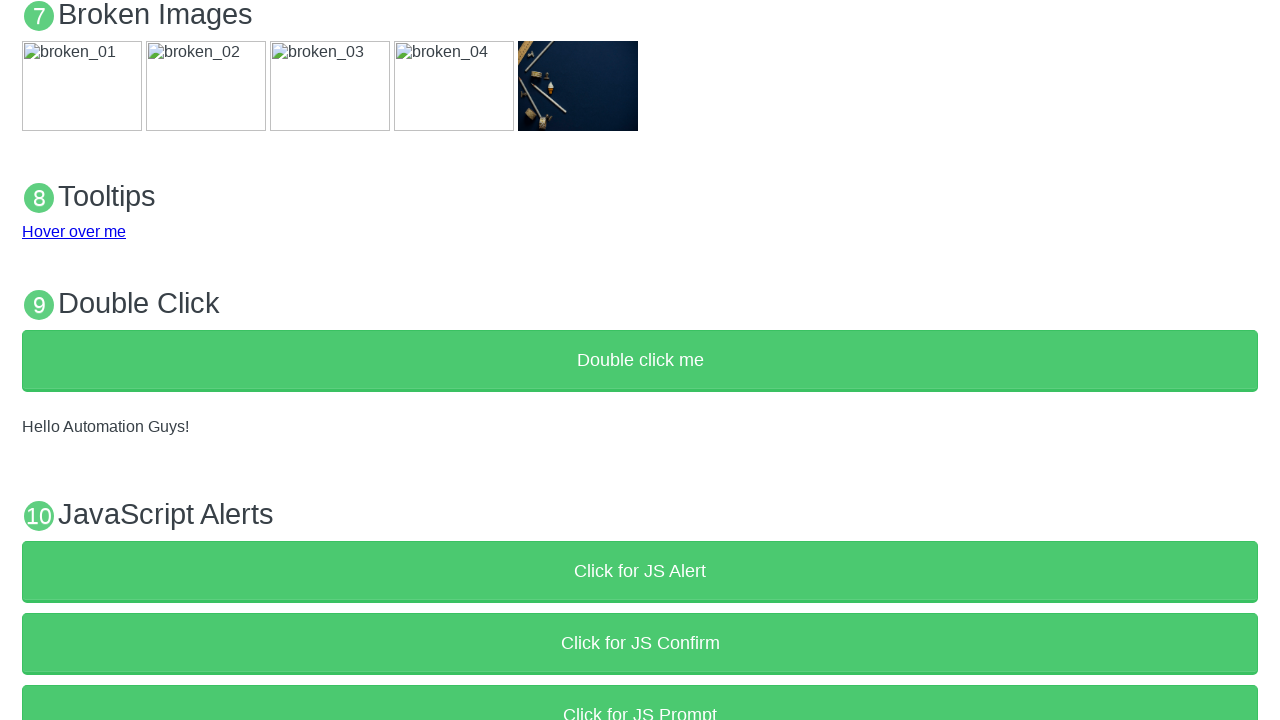

Verified that the text changed to 'Hello Automation Guys!'
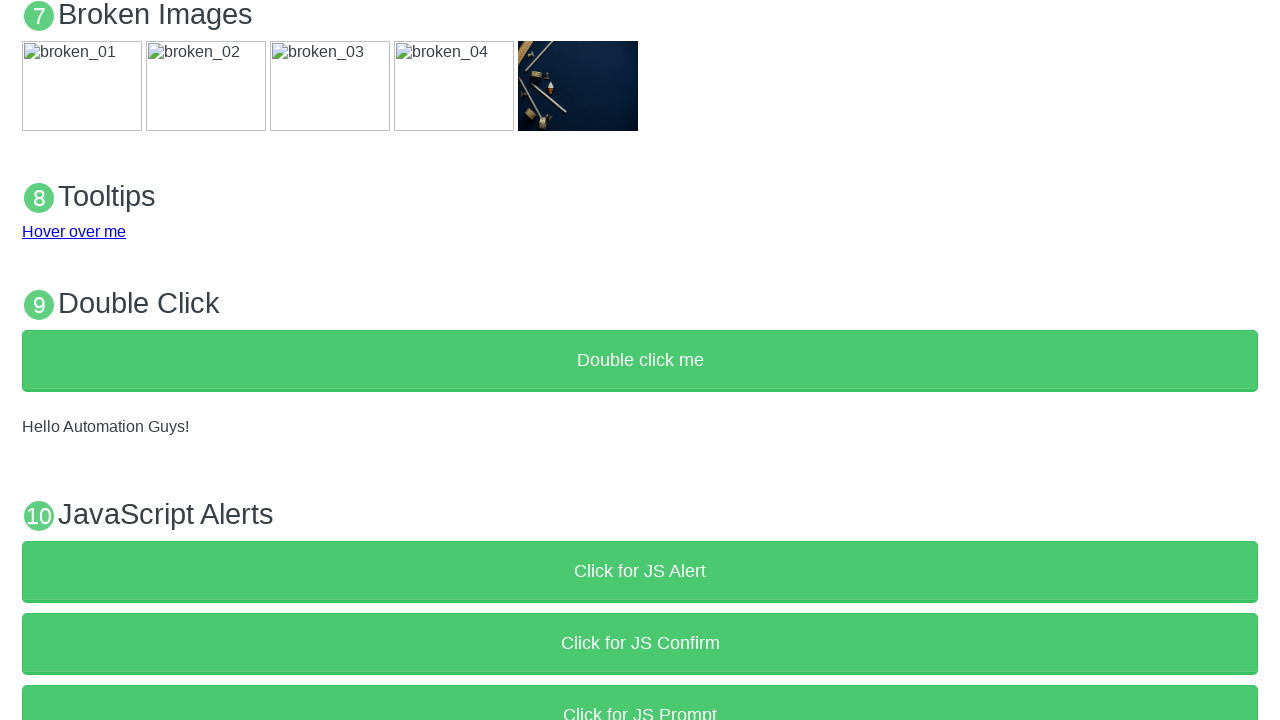

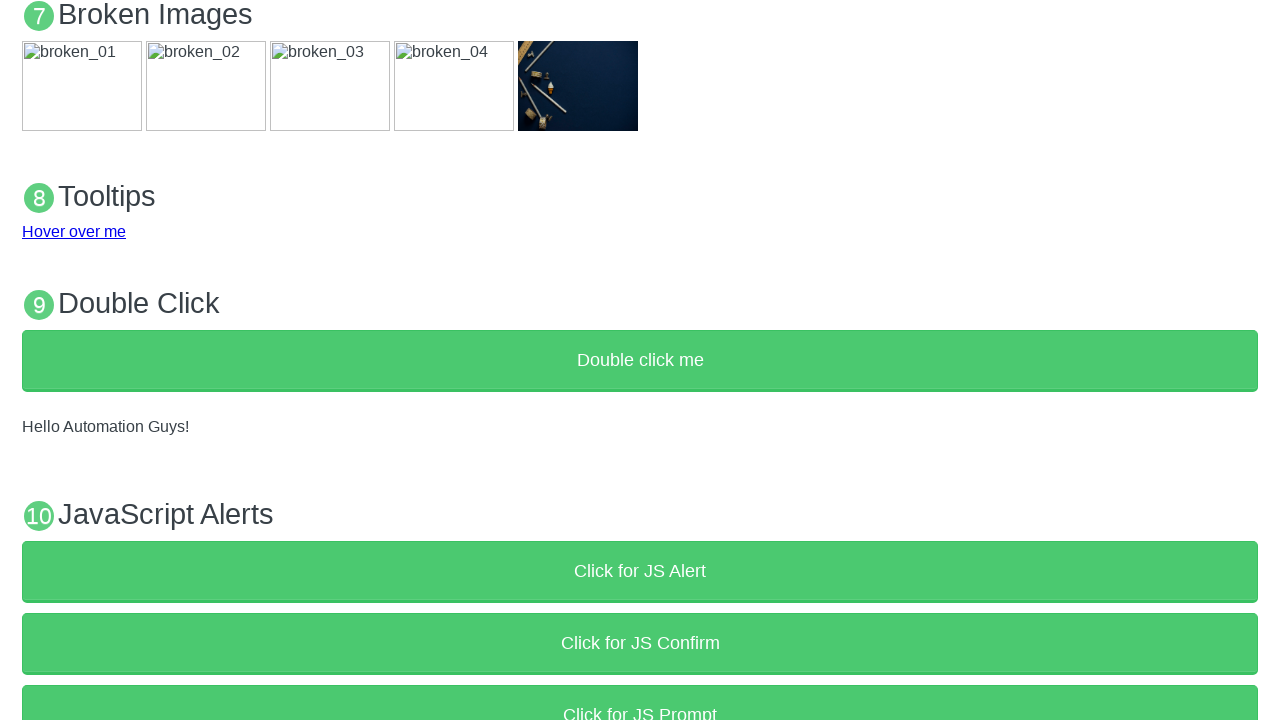